Tests mouse hover interaction on the imooc.com navigation menu by hovering over menu items and clicking on a submenu link

Starting URL: http://www.imooc.com

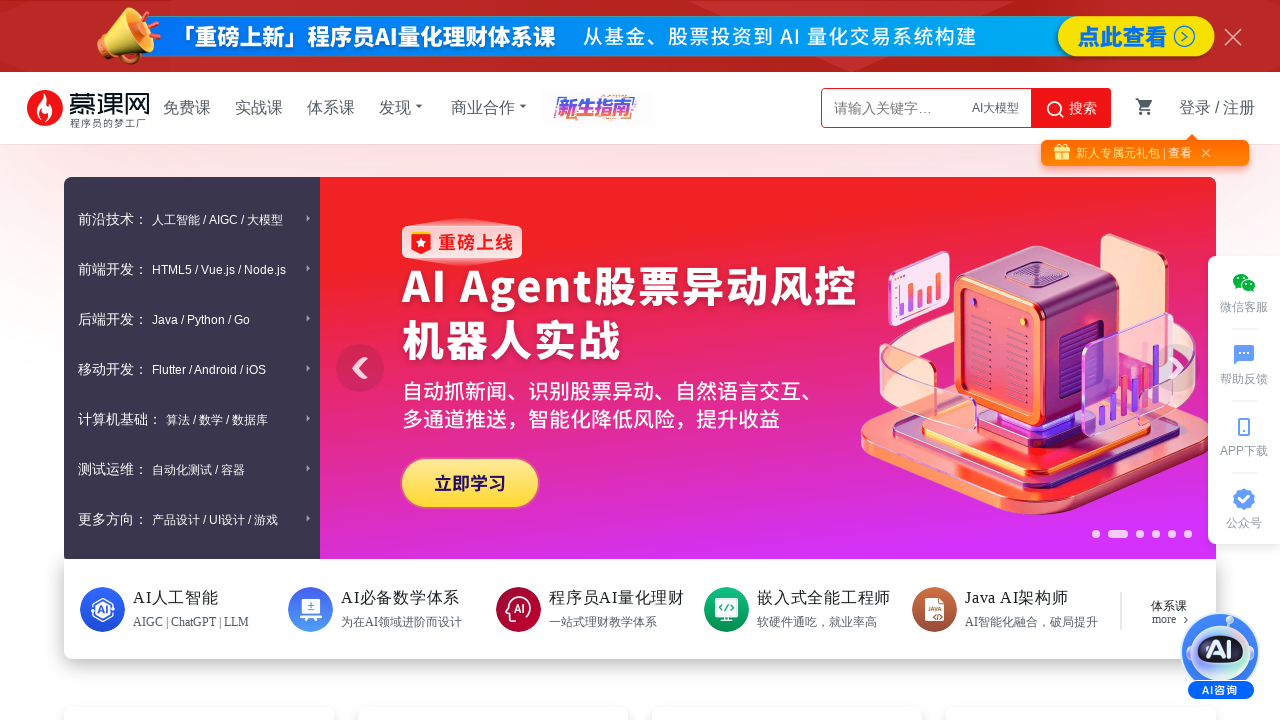

Navigated to imooc.com homepage
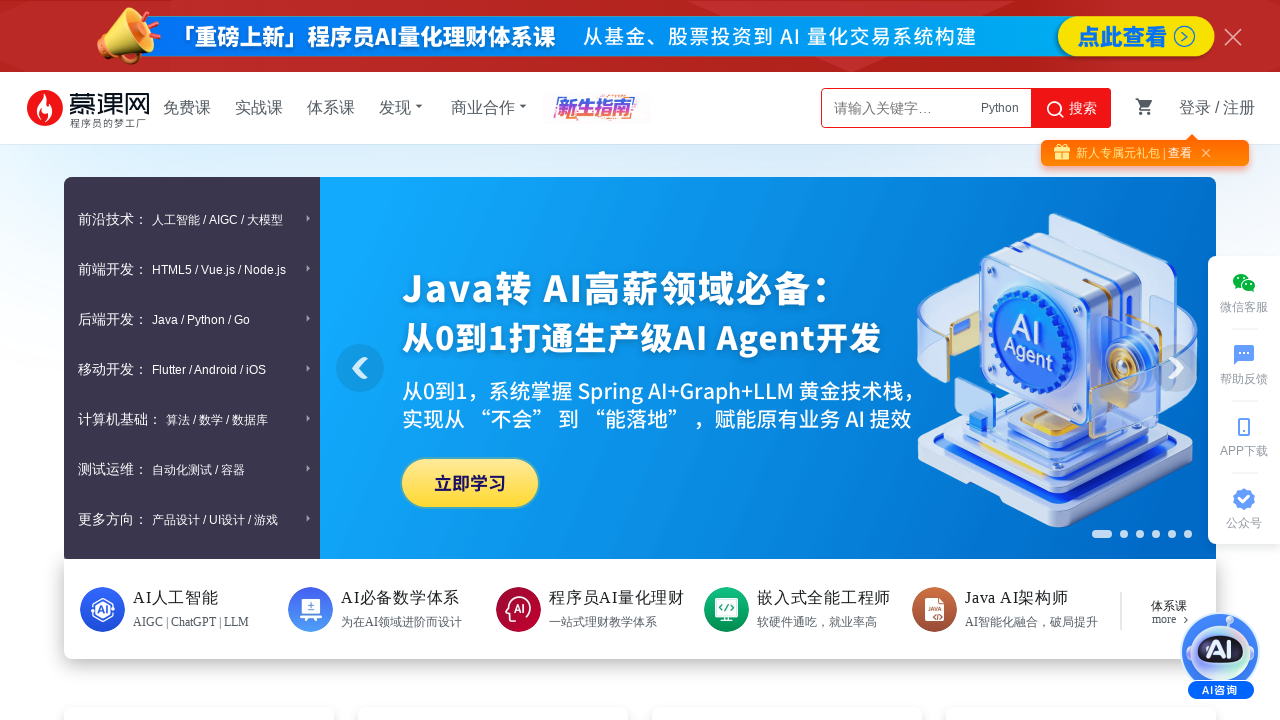

Hovered over the second menu item in navigation at (192, 269) on .menuContent .item:nth-child(2)
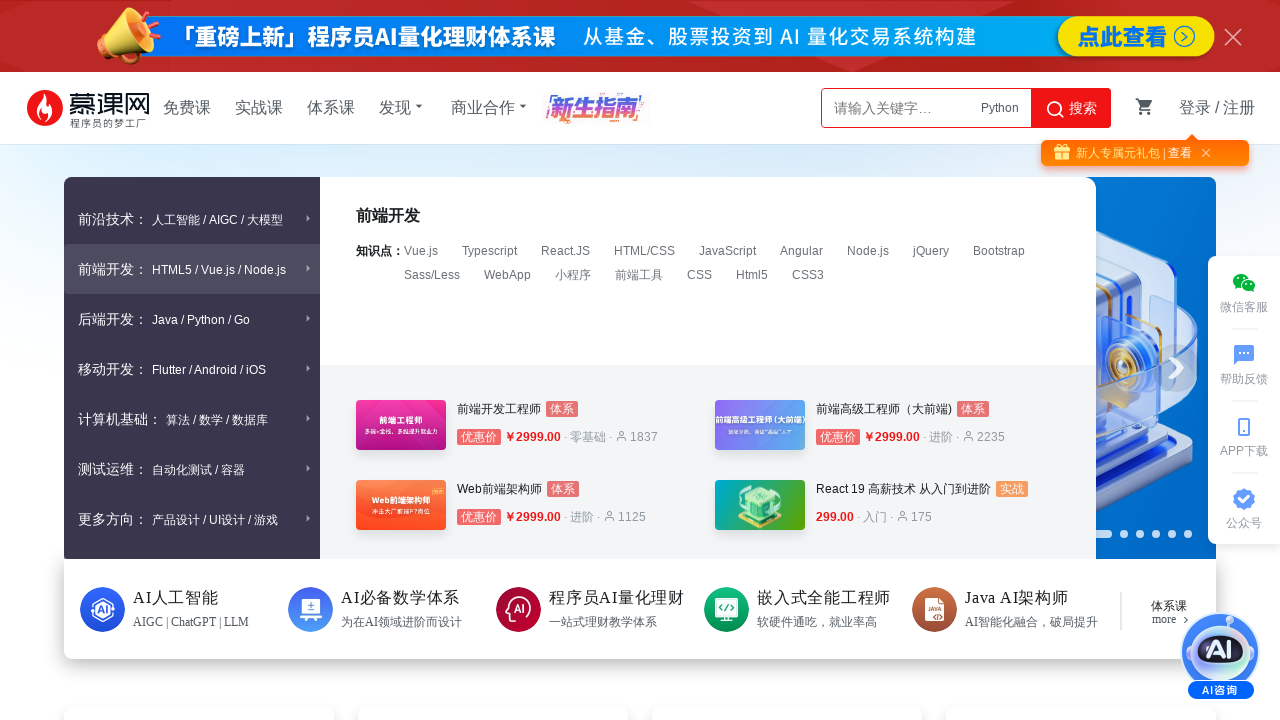

Clicked on HTML/CSS submenu link at (644, 251) on text=HTML/CSS
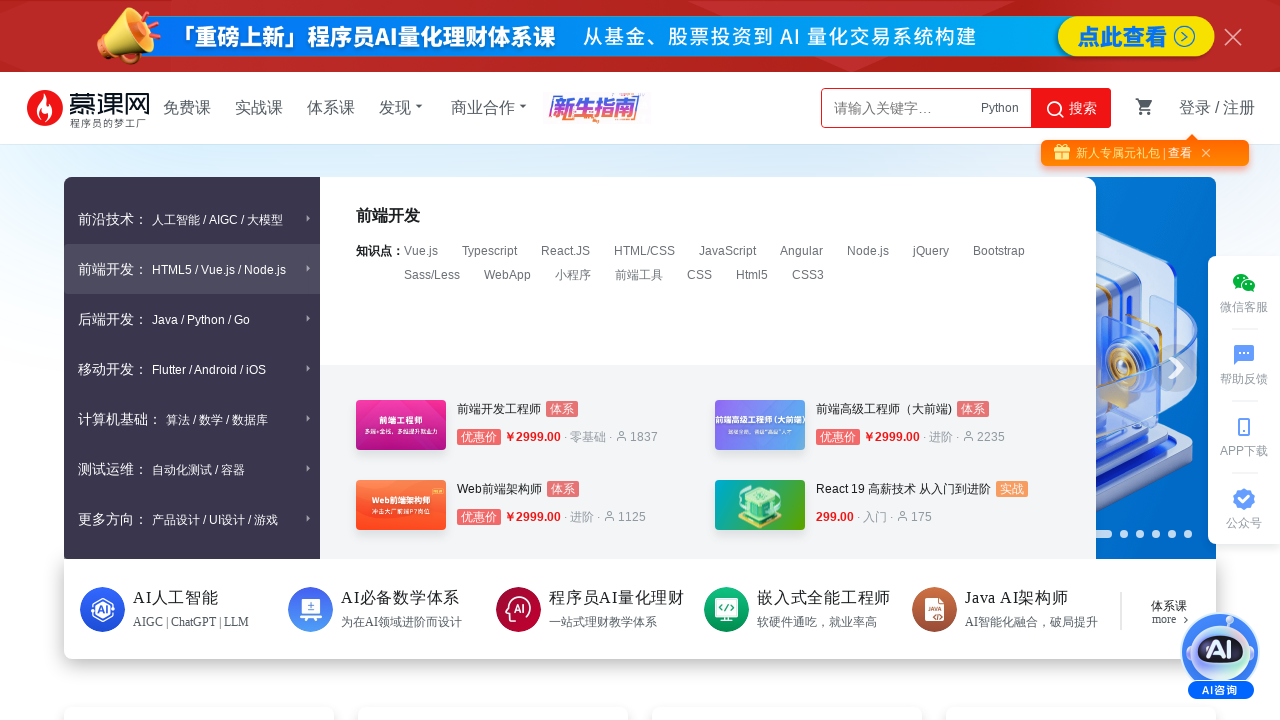

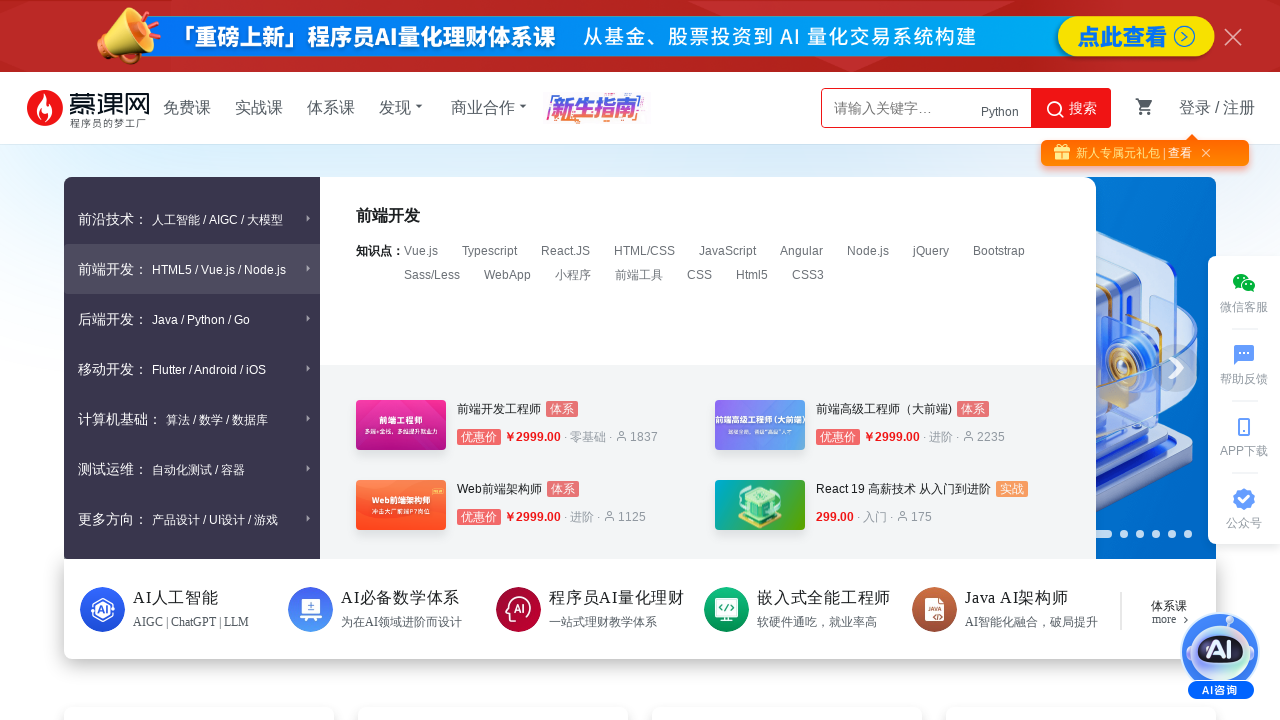